Tests JavaScript prompt alert handling by clicking the prompt button, entering text into the alert, and accepting it.

Starting URL: https://the-internet.herokuapp.com/javascript_alerts

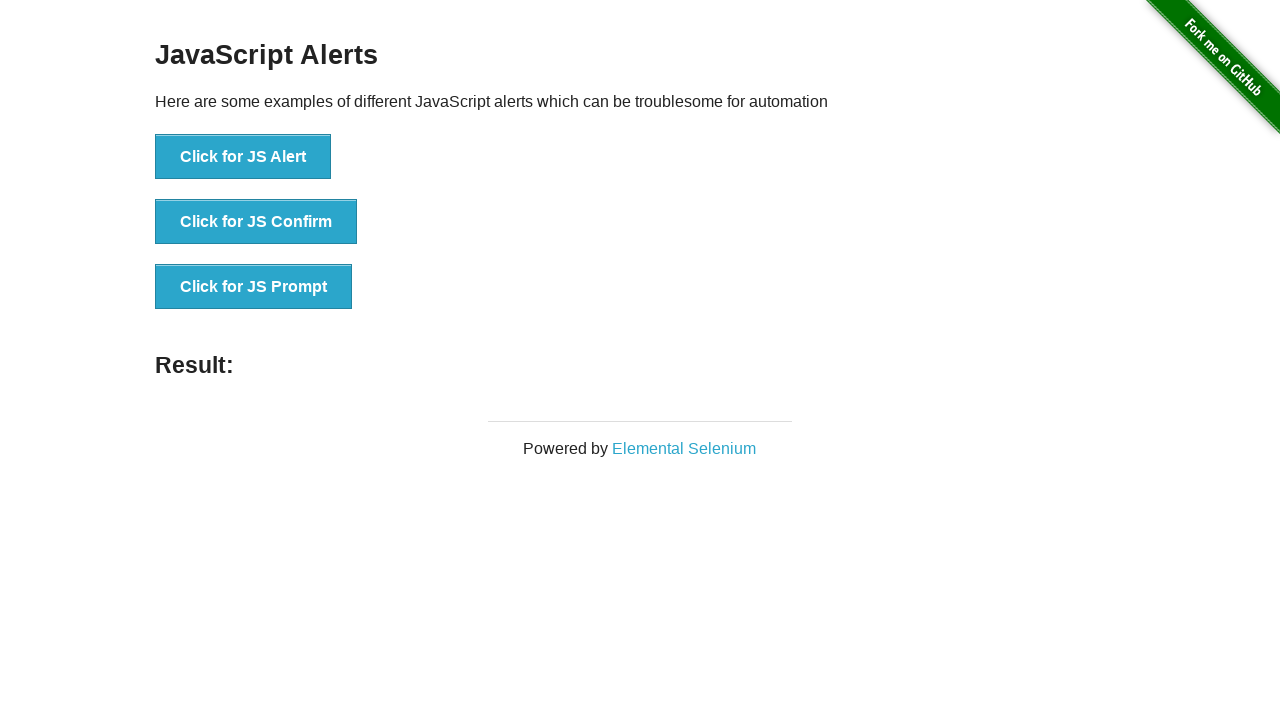

Clicked the 'Click for JS Prompt' button to trigger the prompt alert at (254, 287) on xpath=//button[normalize-space()='Click for JS Prompt']
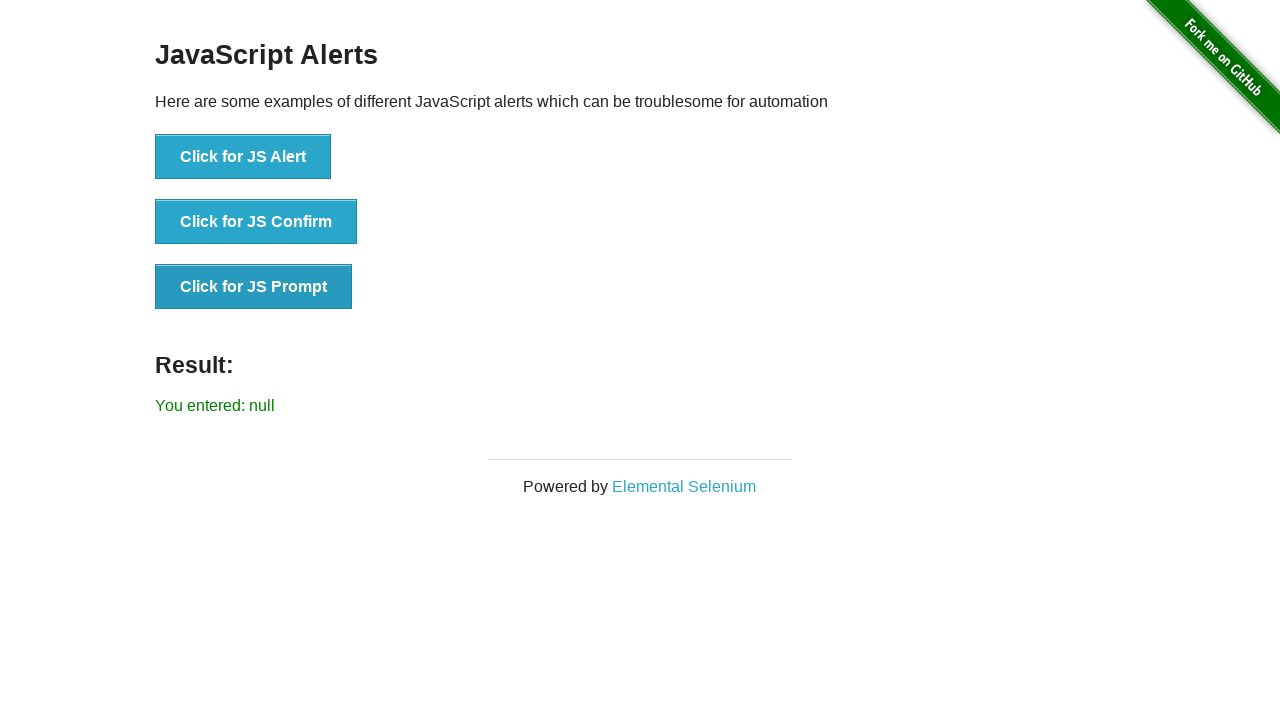

Set up dialog event listener to handle prompt alerts
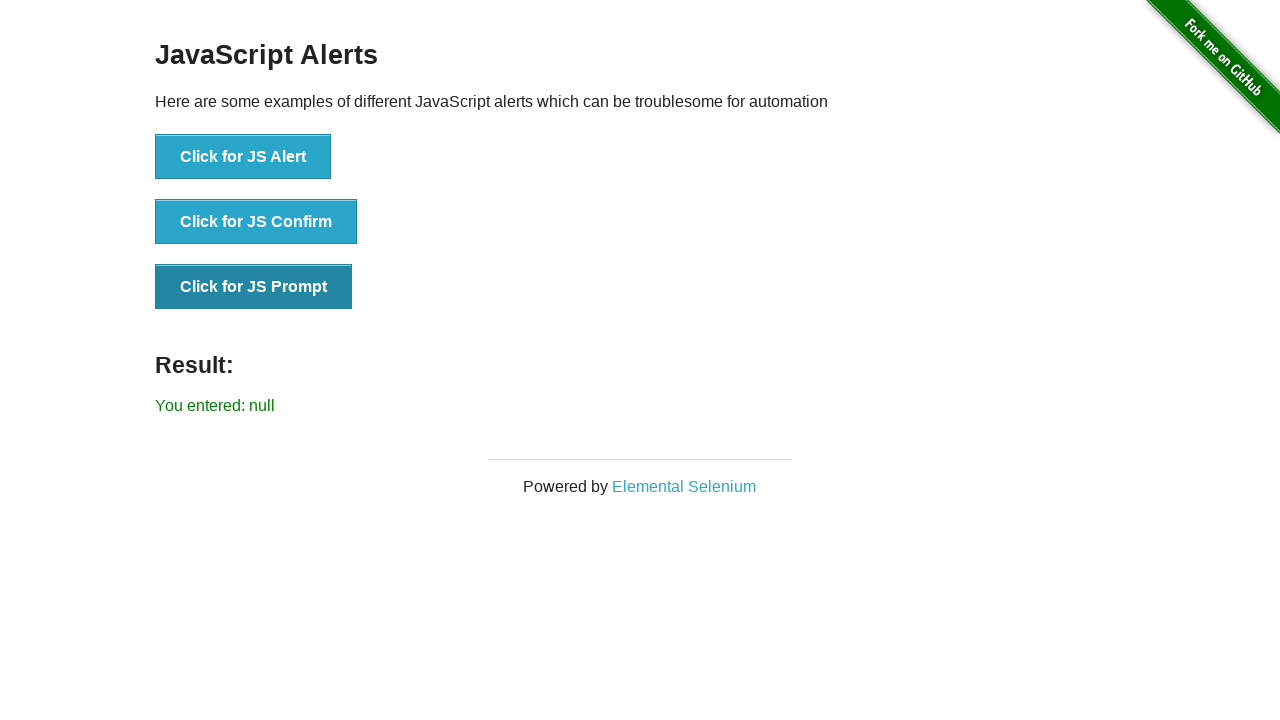

Clicked the 'Click for JS Prompt' button again to trigger the dialog with handler active at (254, 287) on xpath=//button[normalize-space()='Click for JS Prompt']
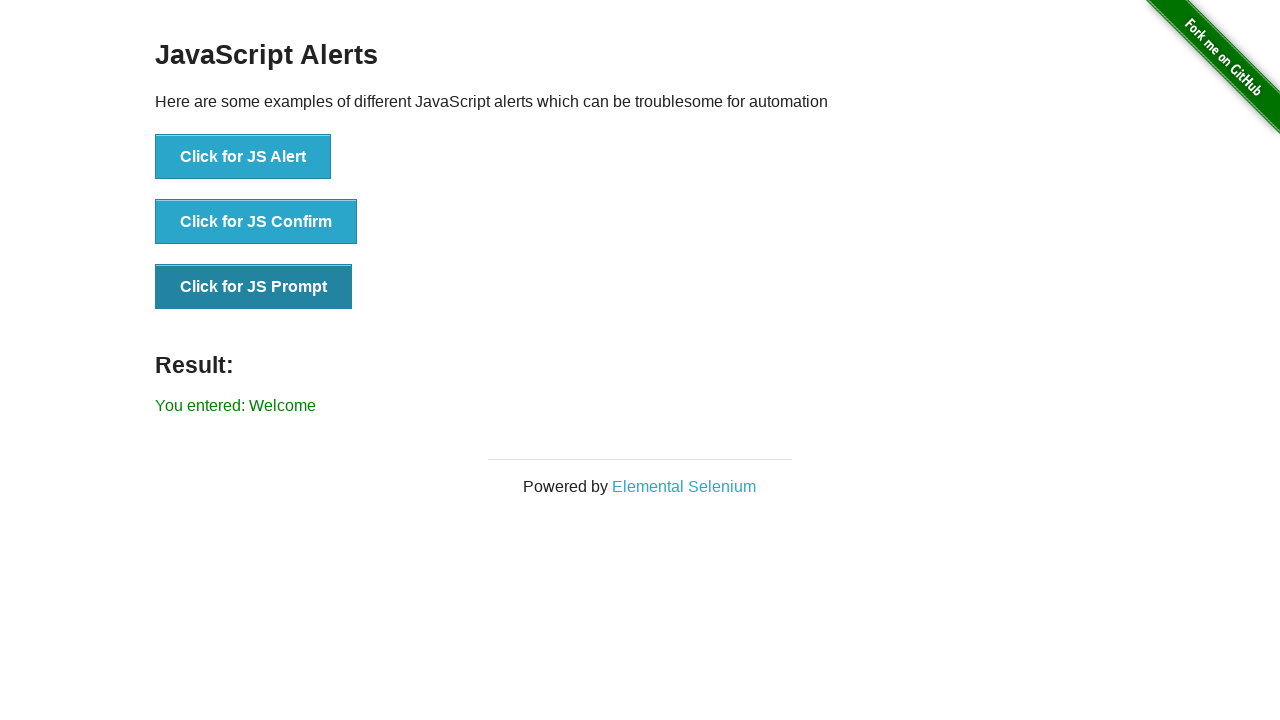

Waited for the result element to appear after accepting the prompt with 'Welcome' text
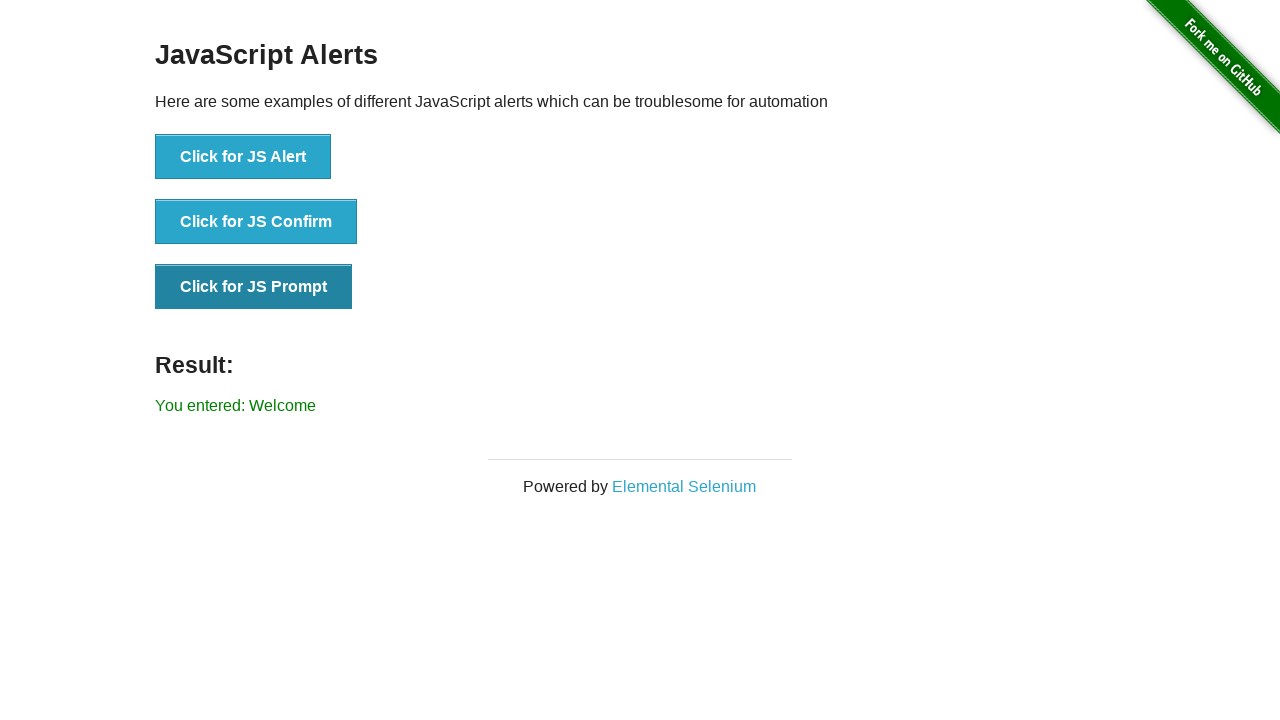

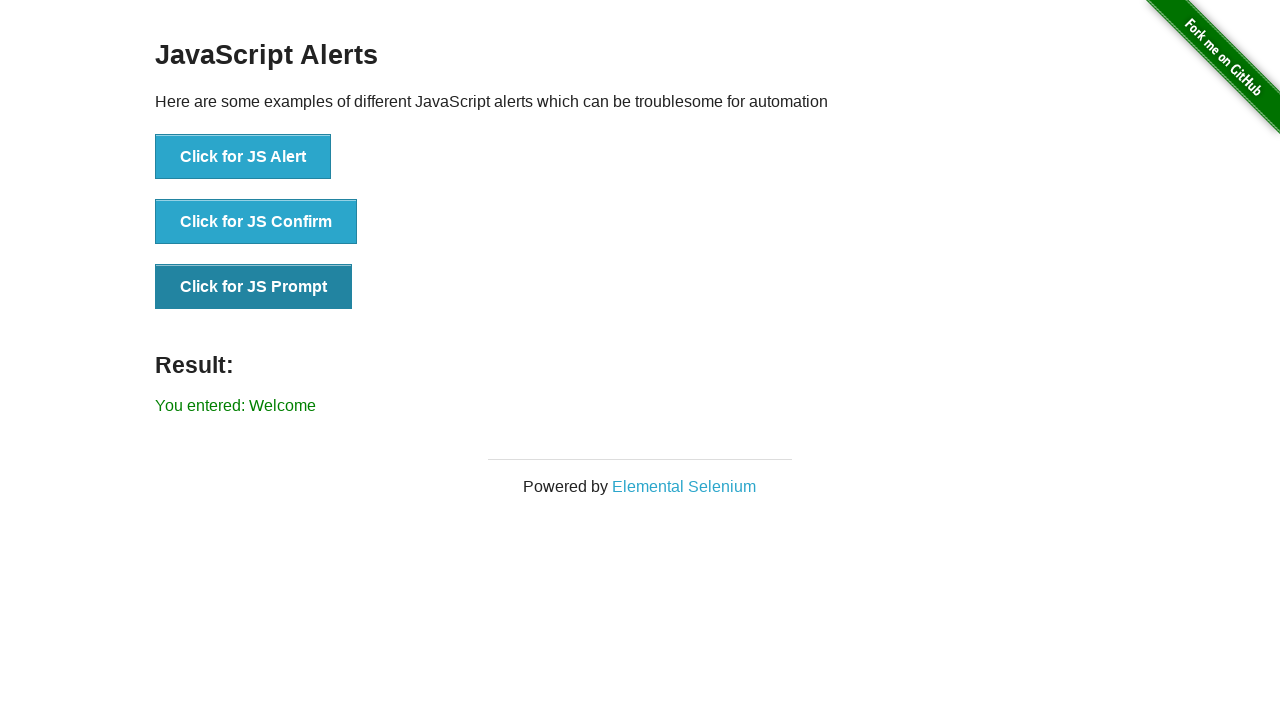